Tests that clicking on a book arrival shows the Product Description section

Starting URL: https://practice.automationtesting.in

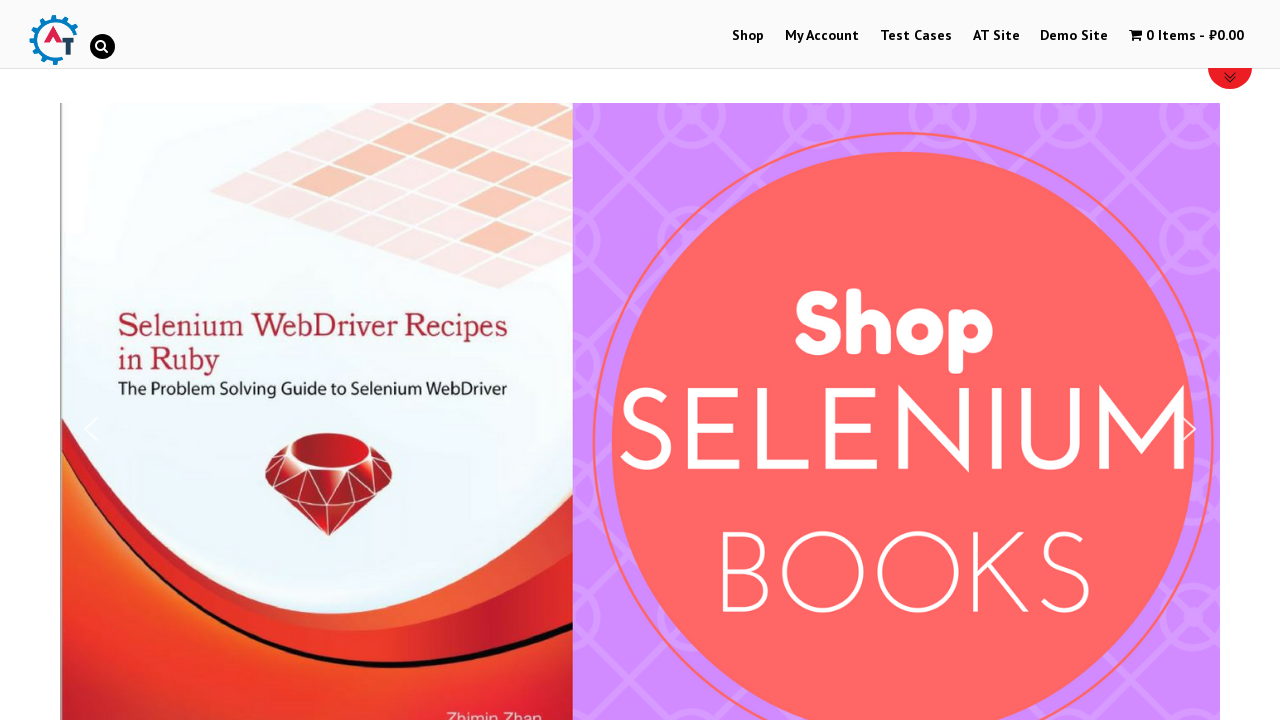

Clicked on Shop link at (748, 36) on xpath=//a[contains(text(),"Shop")]
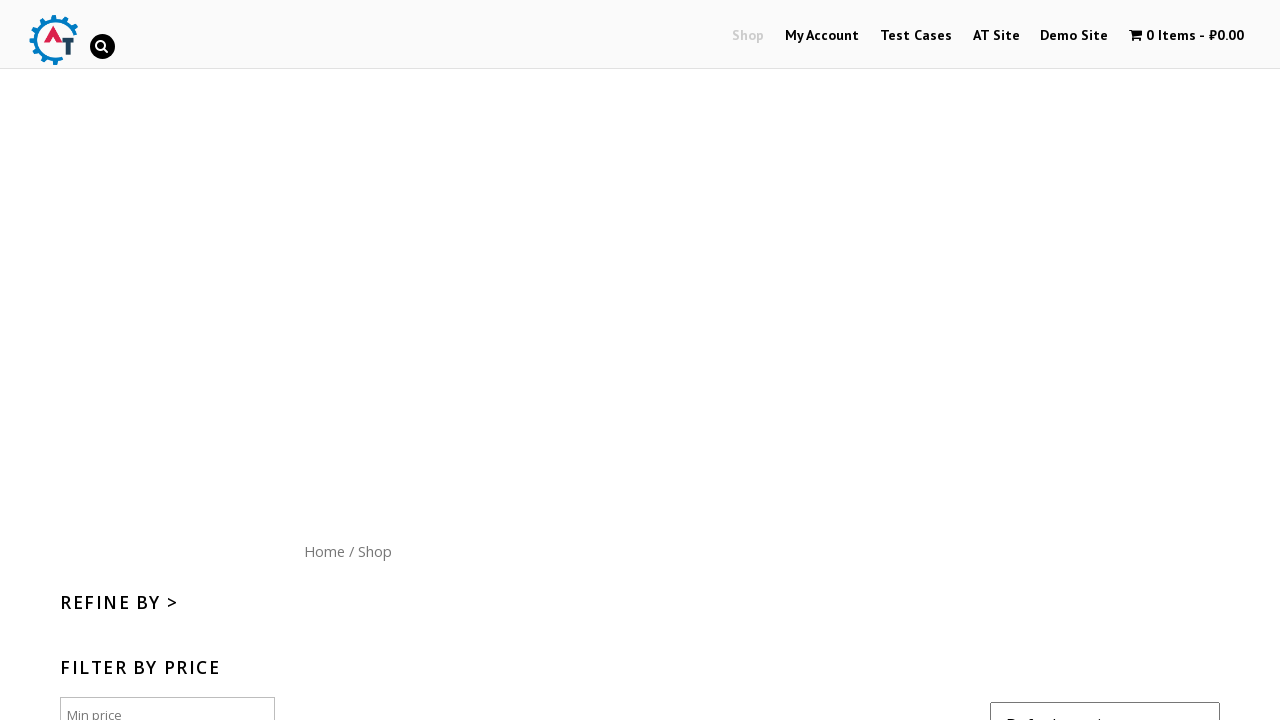

Shop page loaded
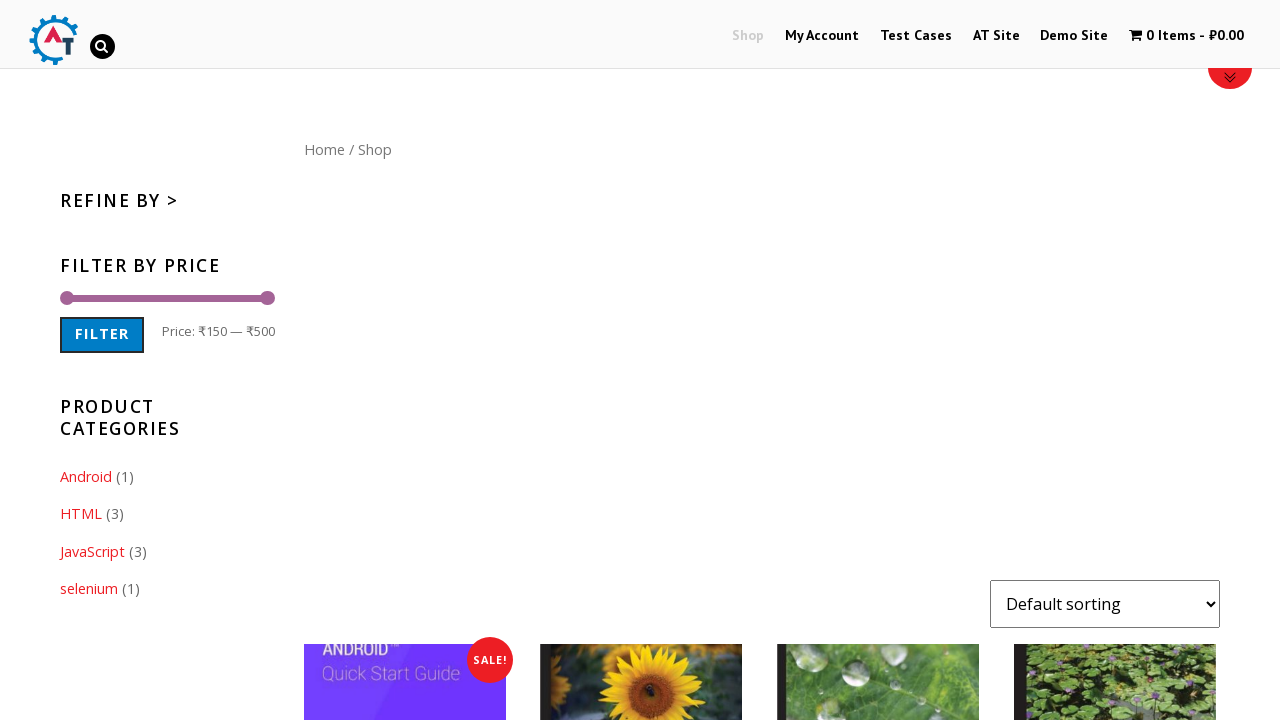

Clicked on Home link at (324, 149) on xpath=//a[contains(text(),"Home")]
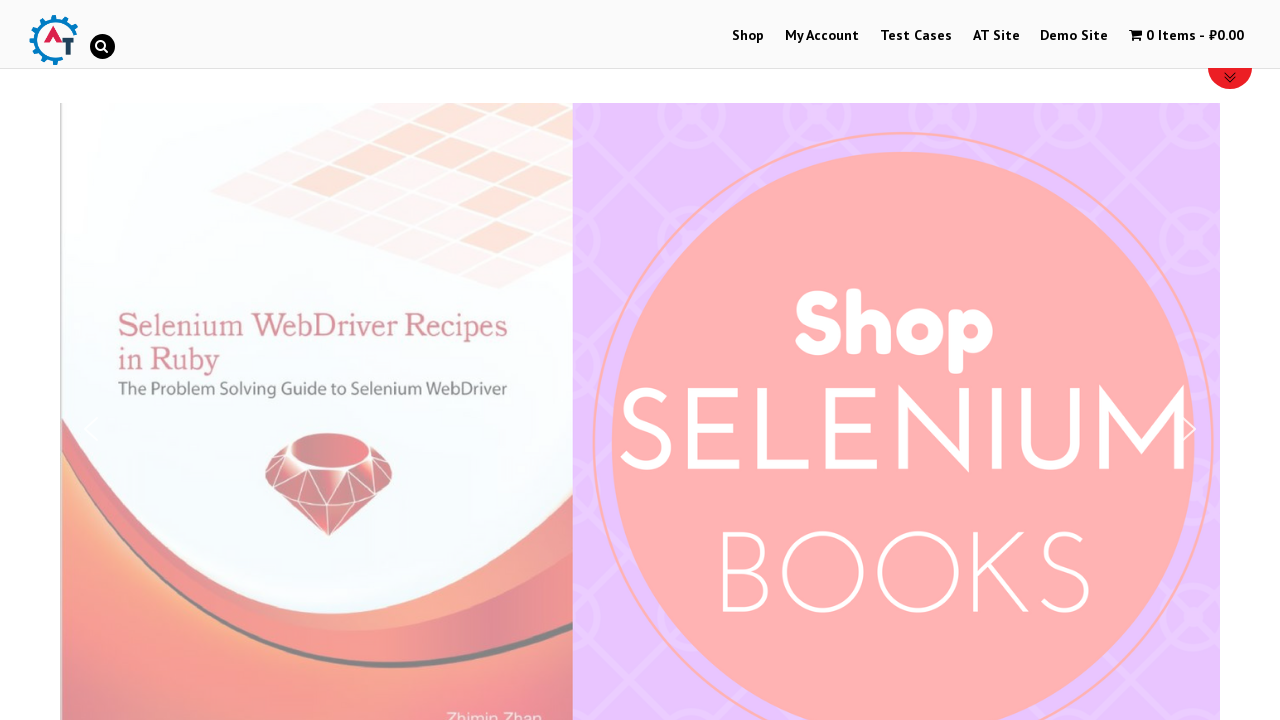

Home page loaded
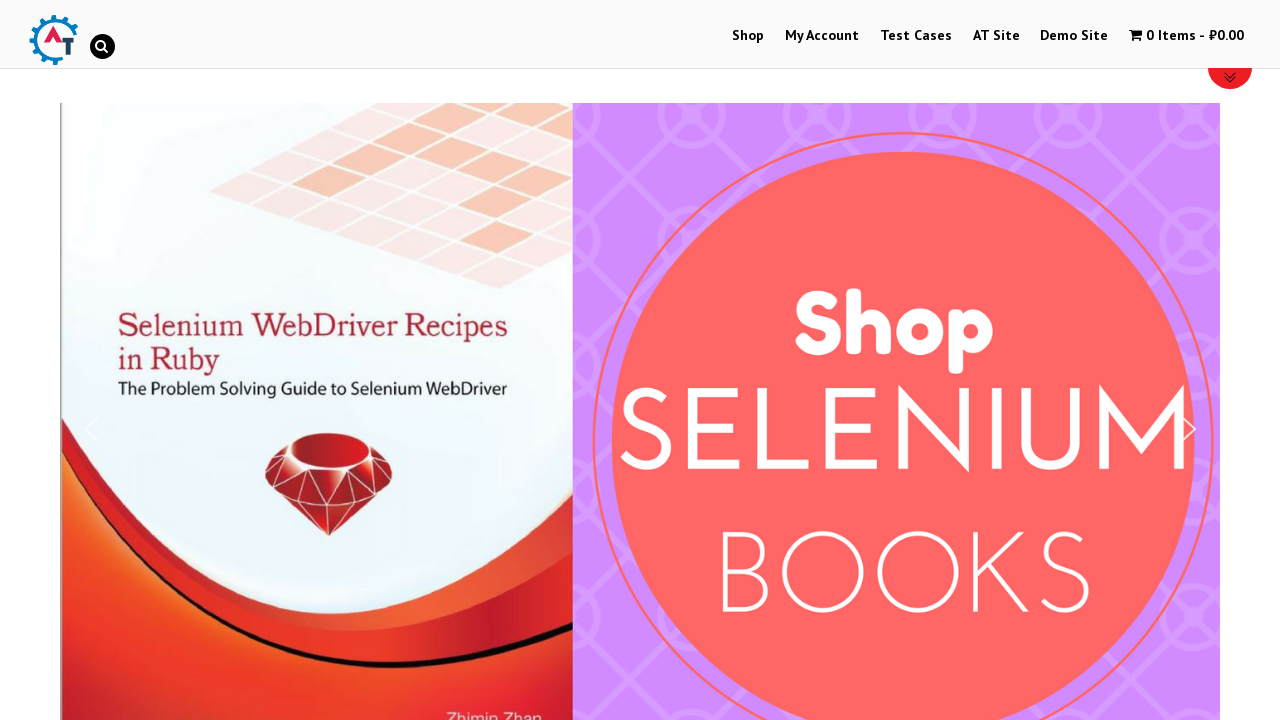

Clicked on Selenium Ruby book arrival image at (241, 361) on xpath=//img[@title="Selenium Ruby"]
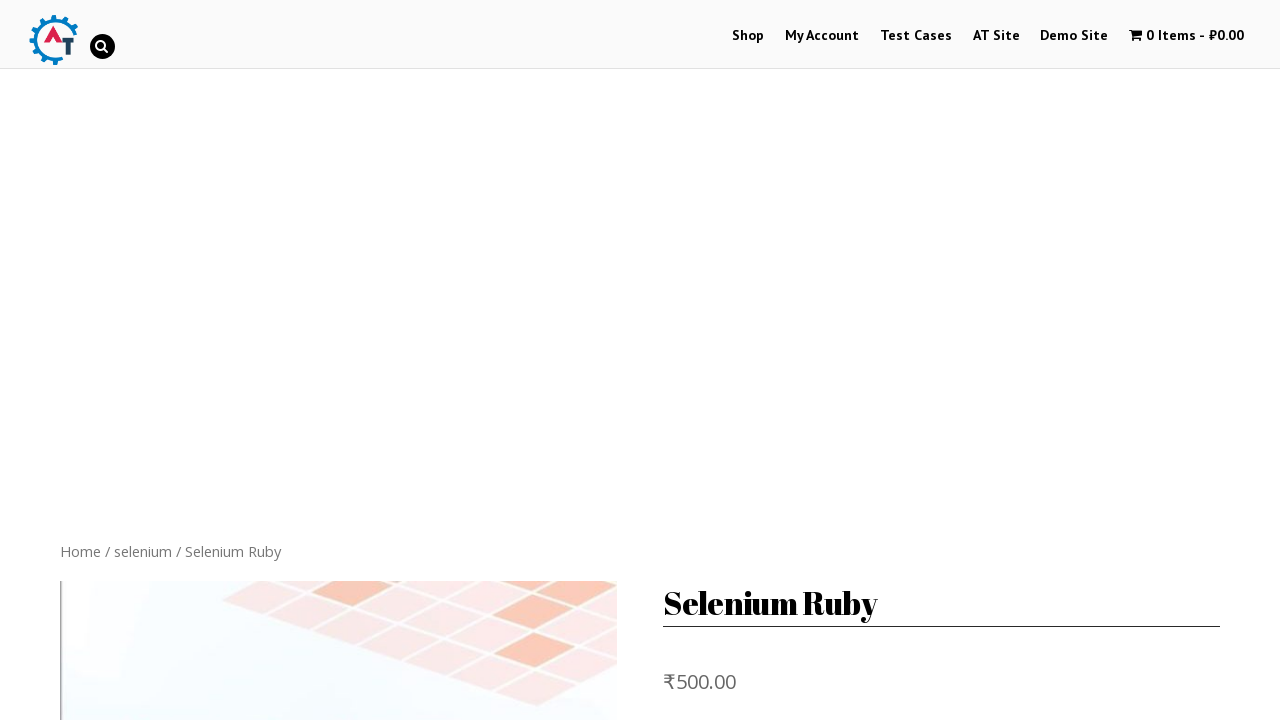

Book details page loaded
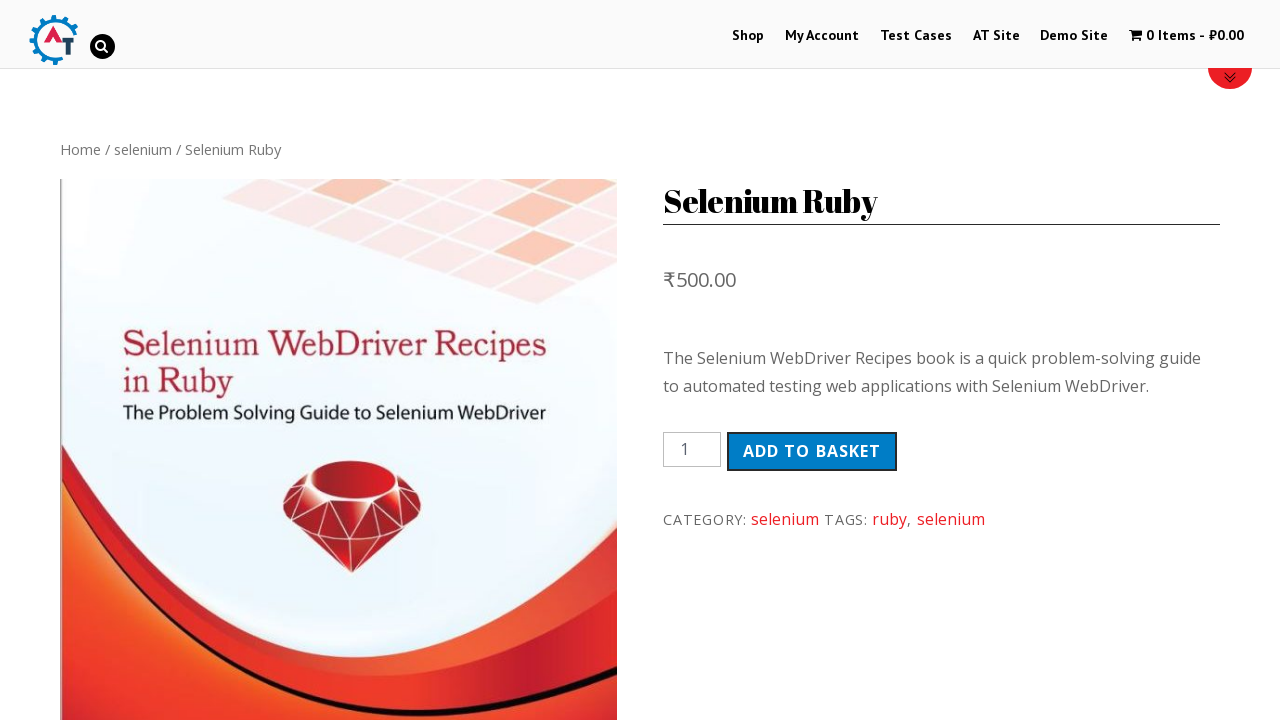

Product Description section is visible
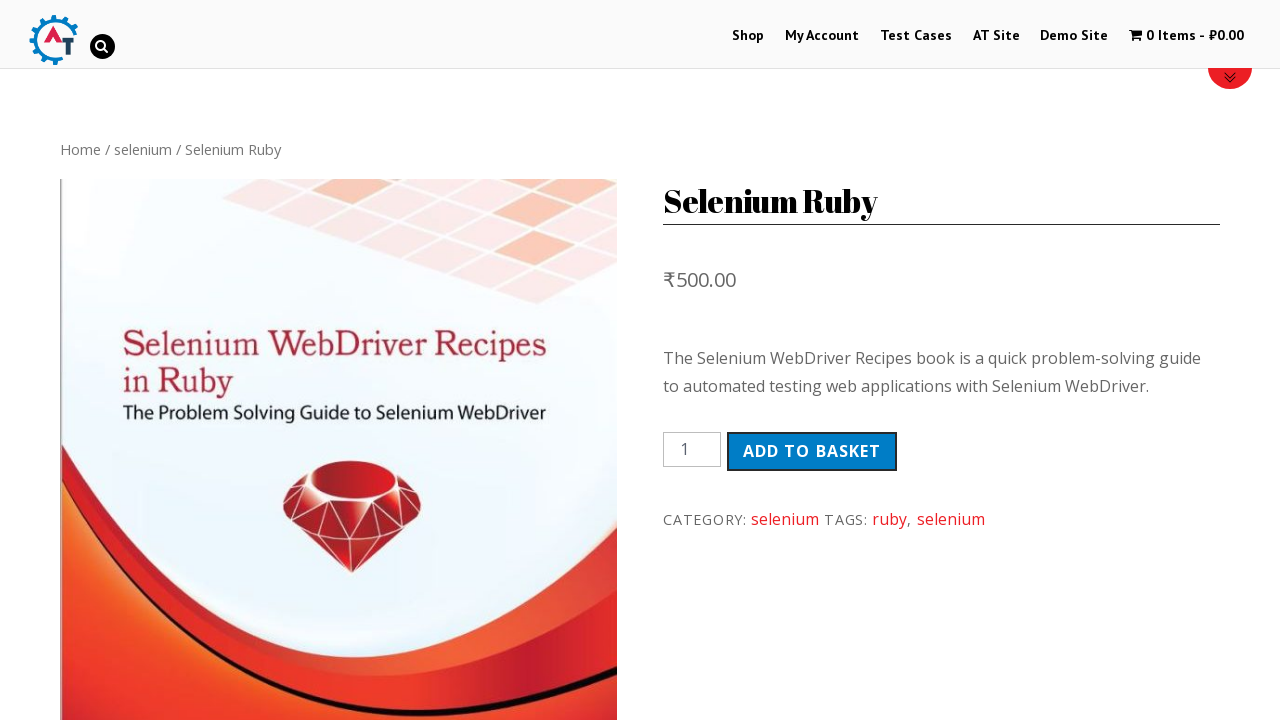

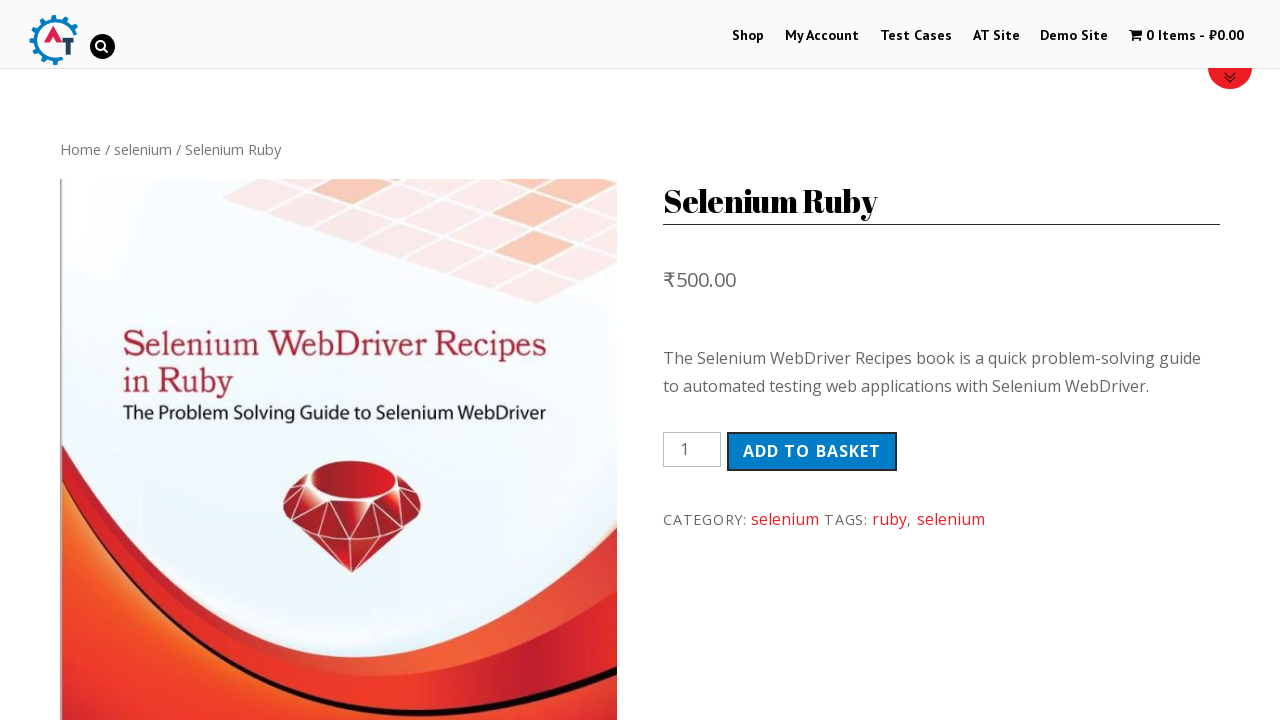